Navigates to the VCTC Pune website and waits for the page to load, demonstrating basic page navigation functionality.

Starting URL: https://vctcpune.com/

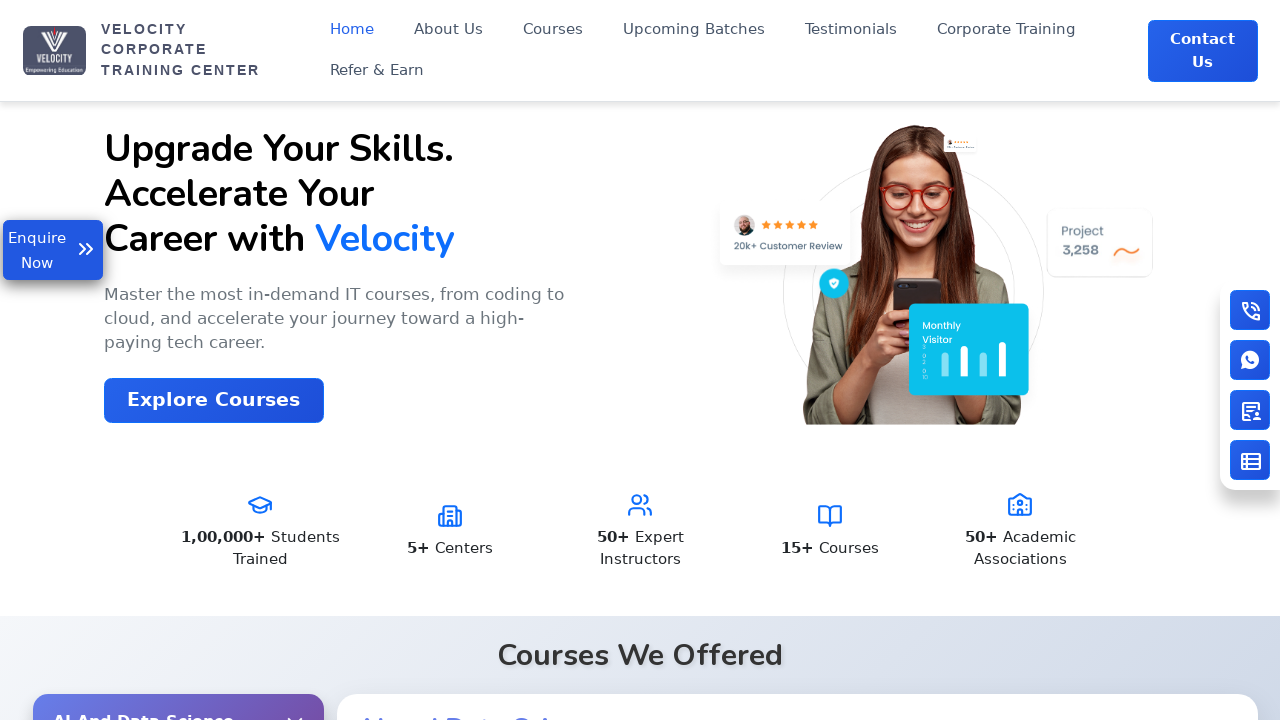

Waited for DOM content to load on VCTC Pune website
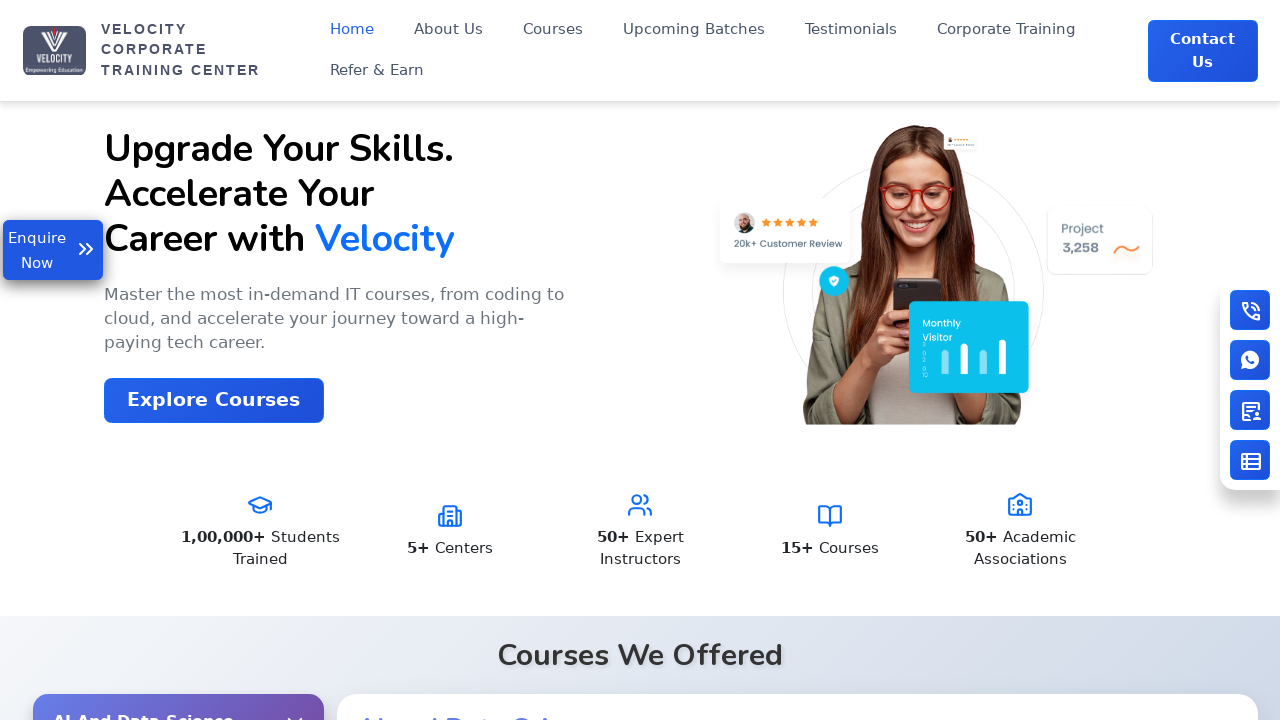

Verified page loaded by confirming body element is present
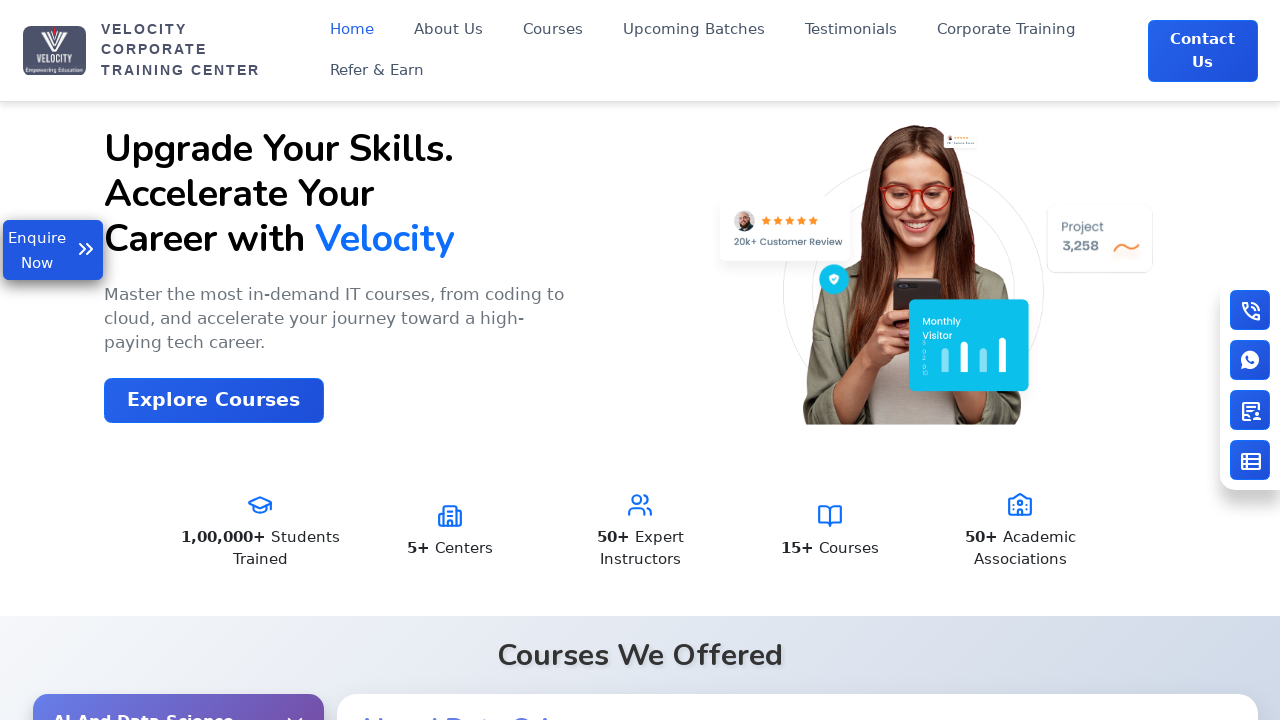

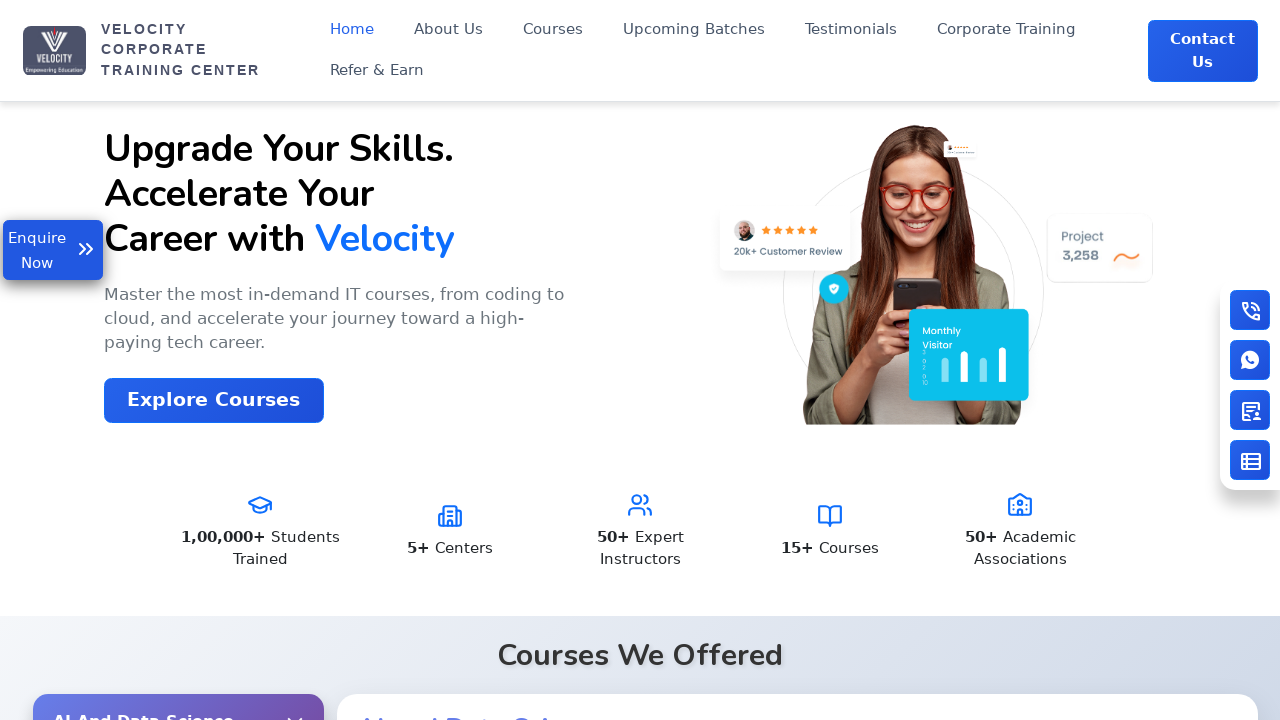